Navigates to languages starting with numbers (0-9) and verifies there are 10 languages in the list

Starting URL: http://www.99-bottles-of-beer.net/

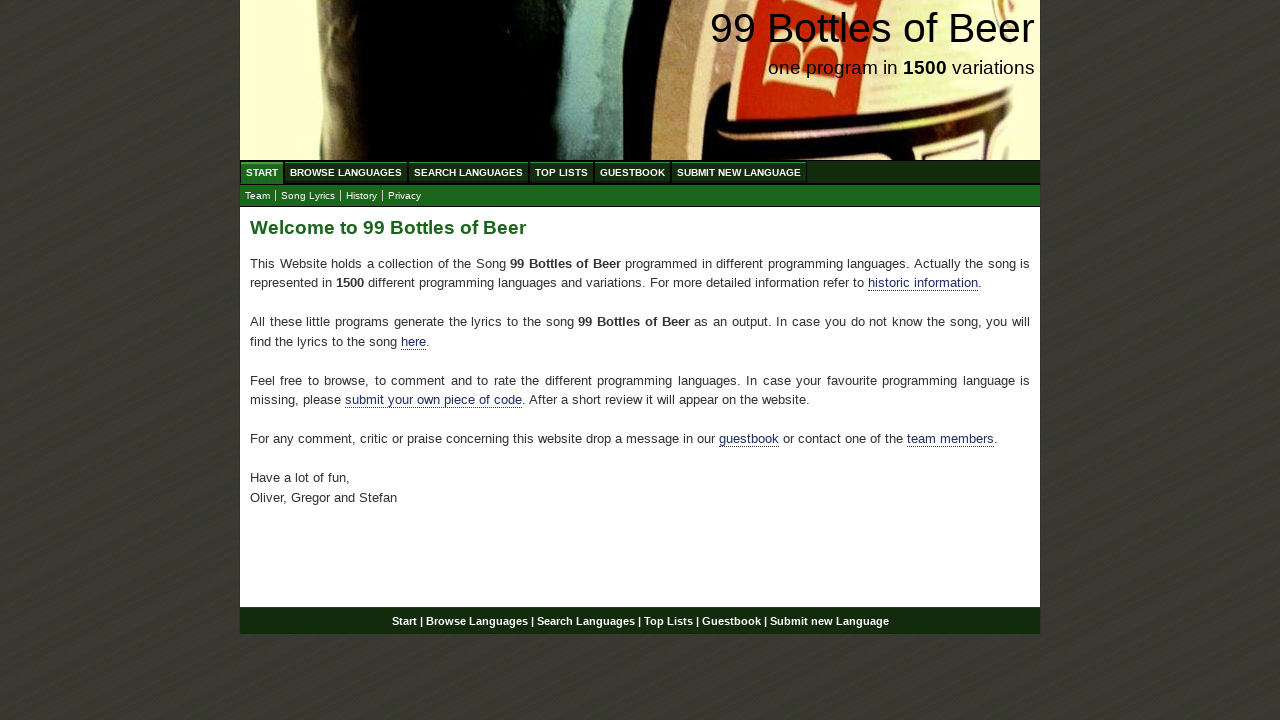

Clicked on Browse Languages menu at (346, 172) on xpath=//a[@href='/abc.html']
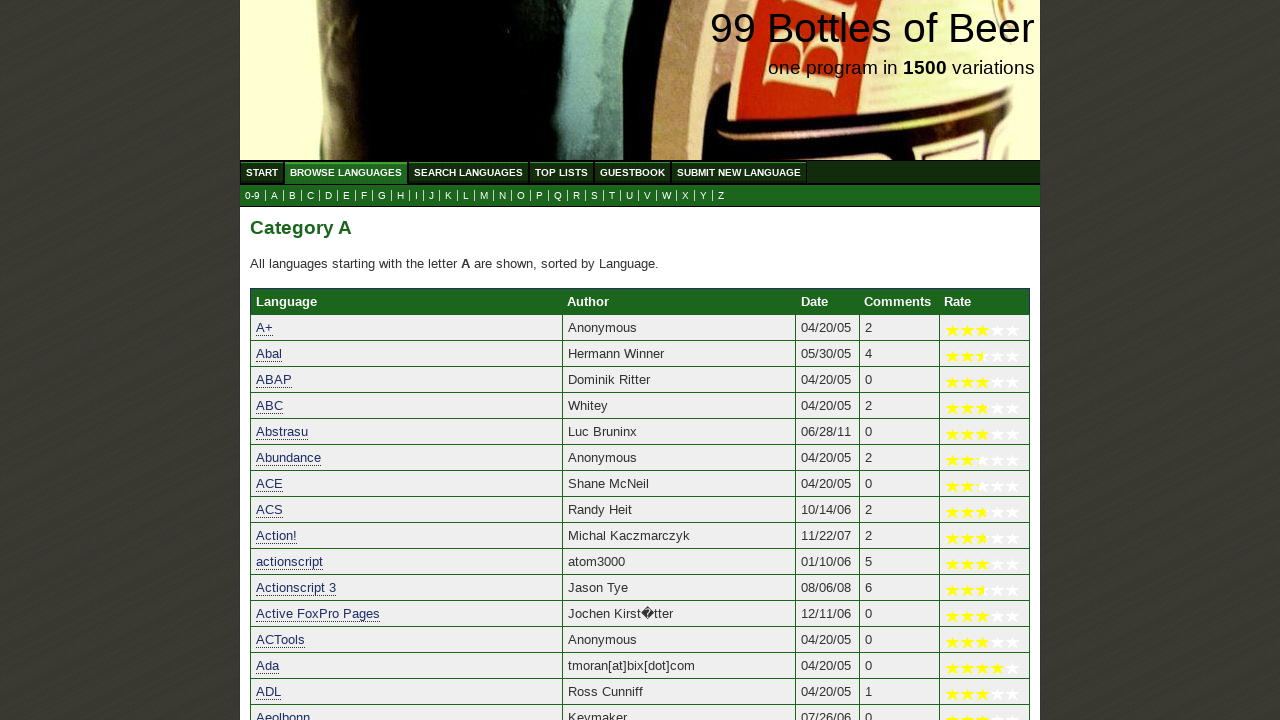

Clicked on 0-9 languages section at (252, 196) on xpath=//a[@href='0.html']
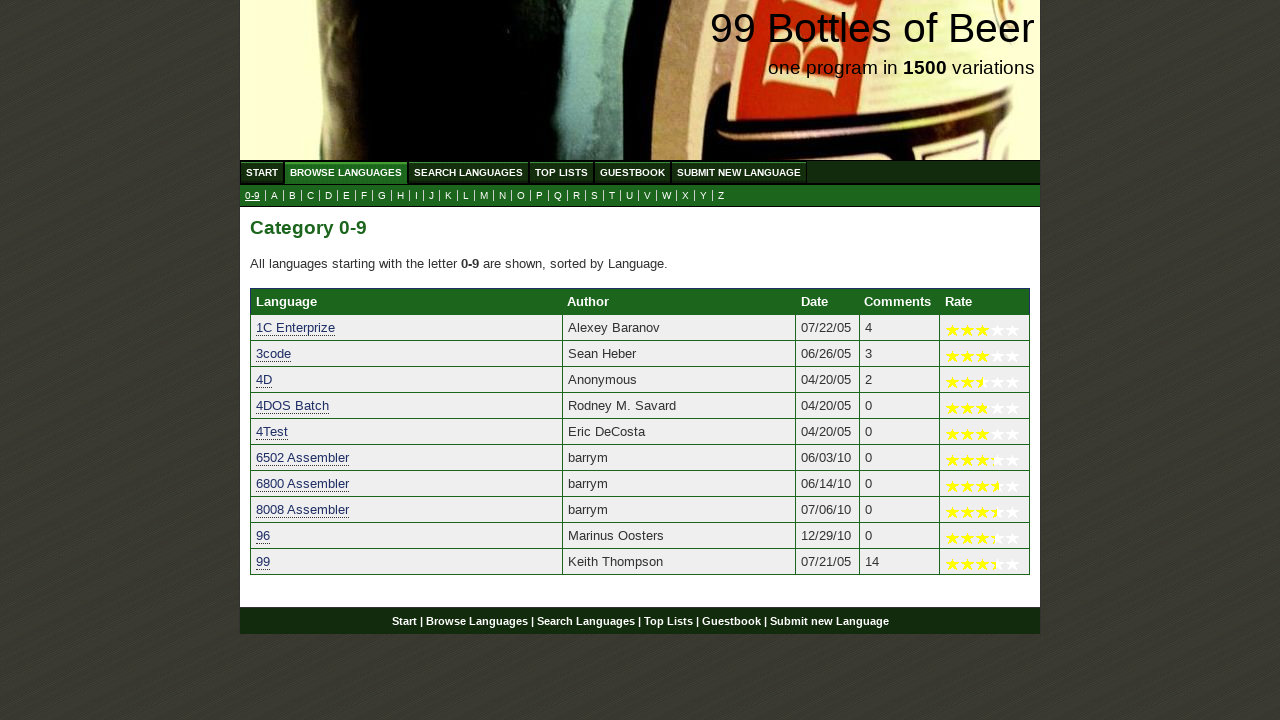

Language rows loaded successfully
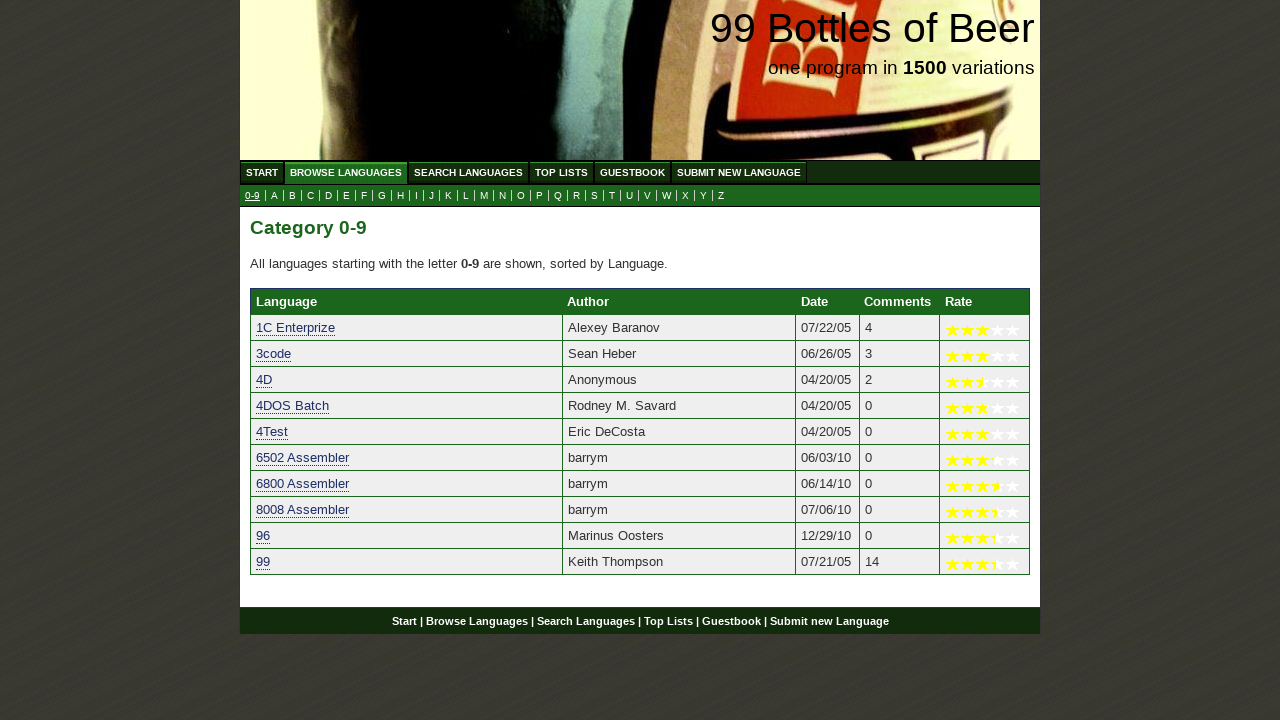

Verified that exactly 10 languages are displayed starting with numbers (0-9)
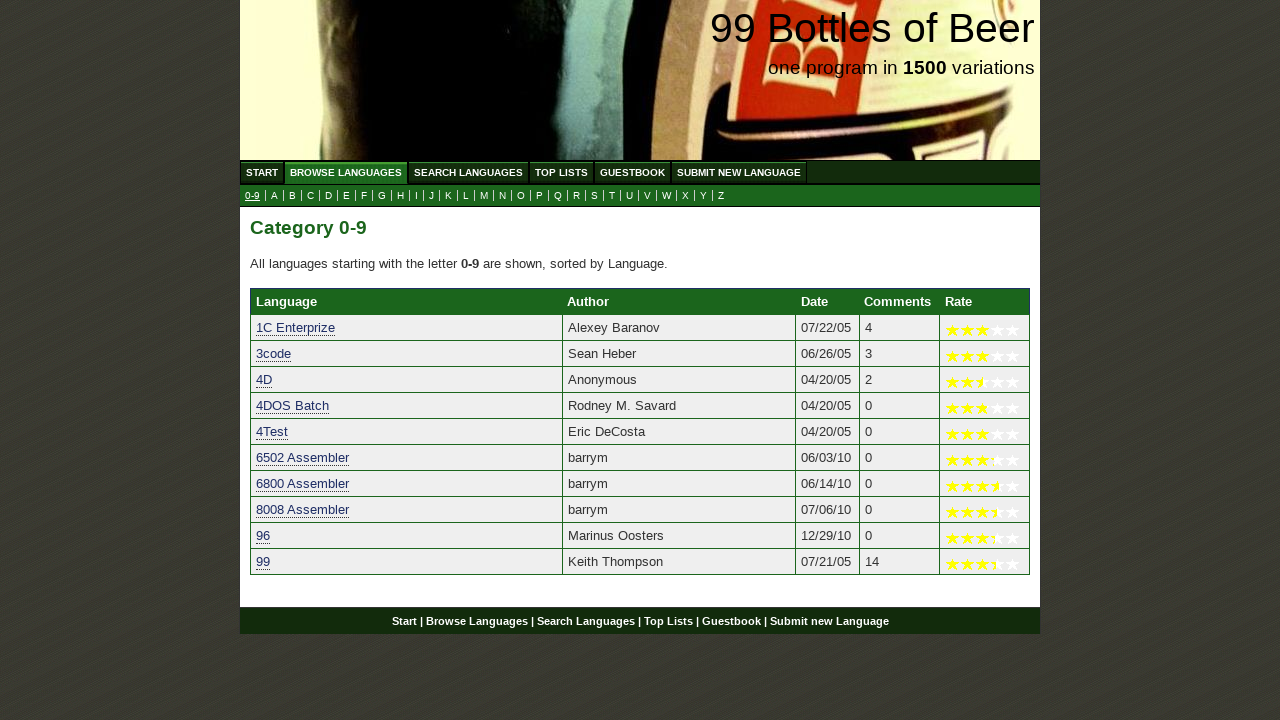

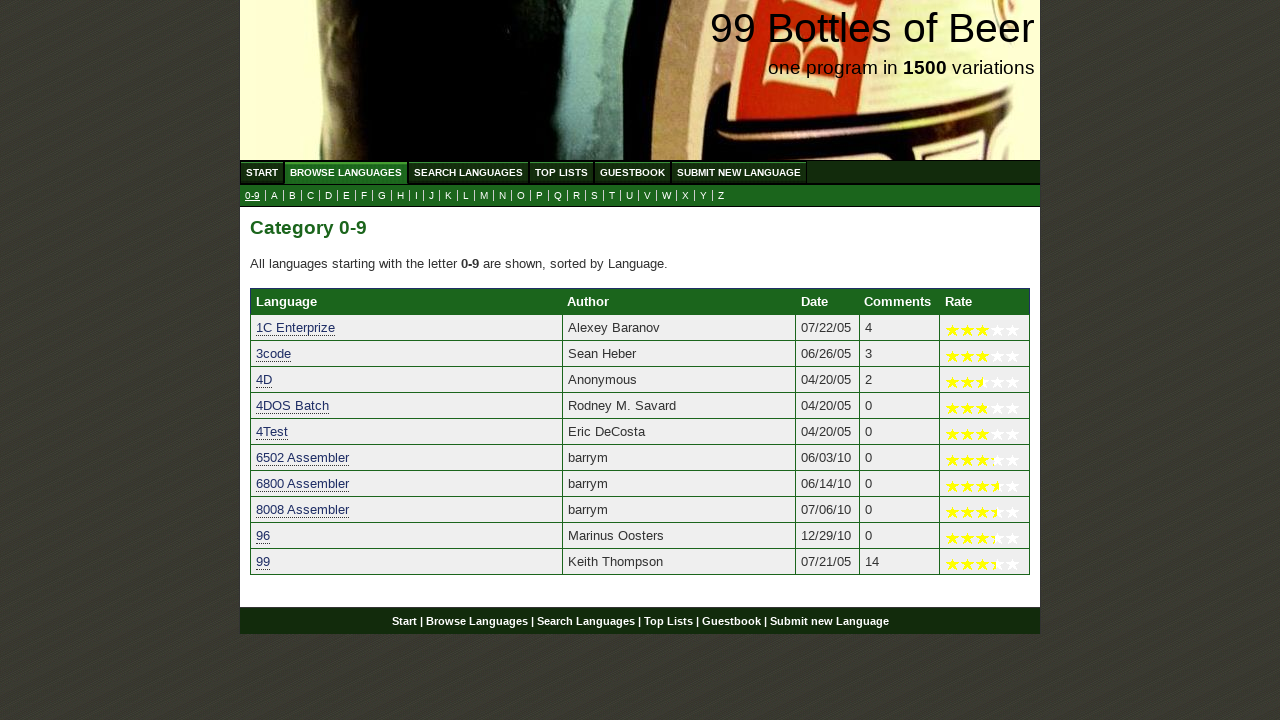